Tests window handling functionality by navigating to a demo page and clicking a button that opens a new window

Starting URL: http://demo.automationtesting.in/Windows.html

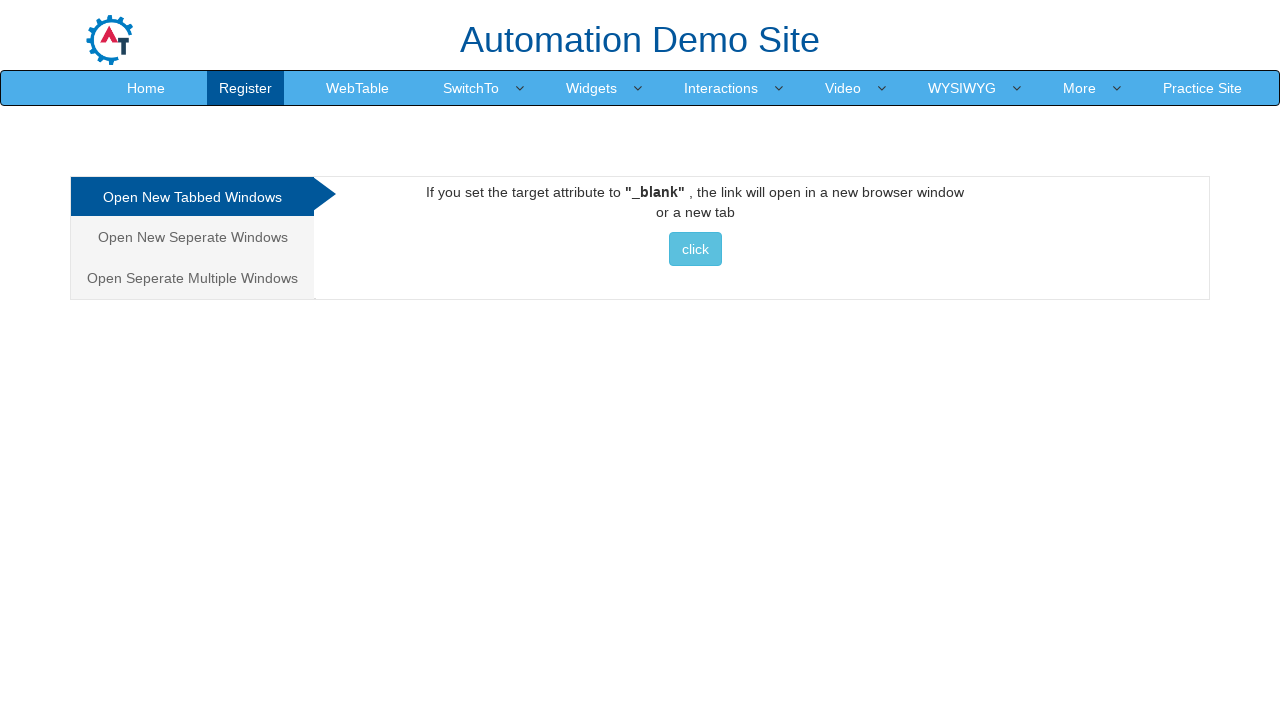

Navigated to Windows demo page
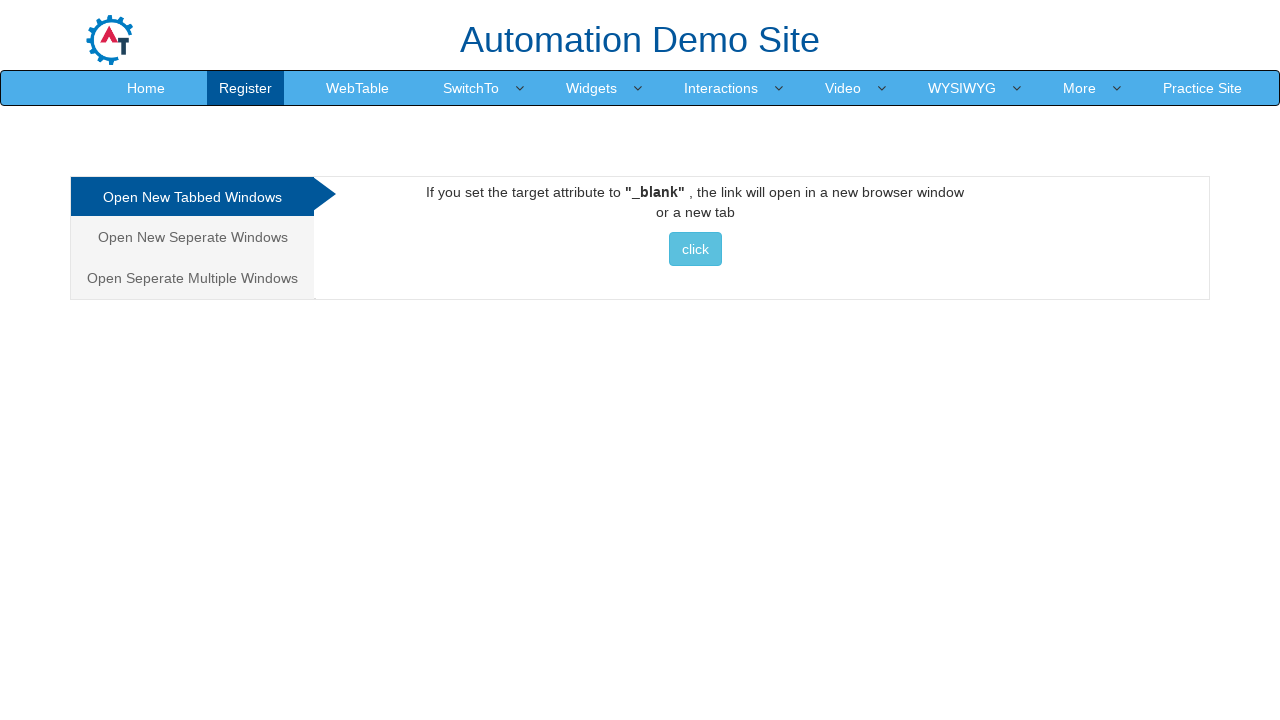

Clicked button to open new window at (695, 249) on xpath=//button[text()='    click   ']
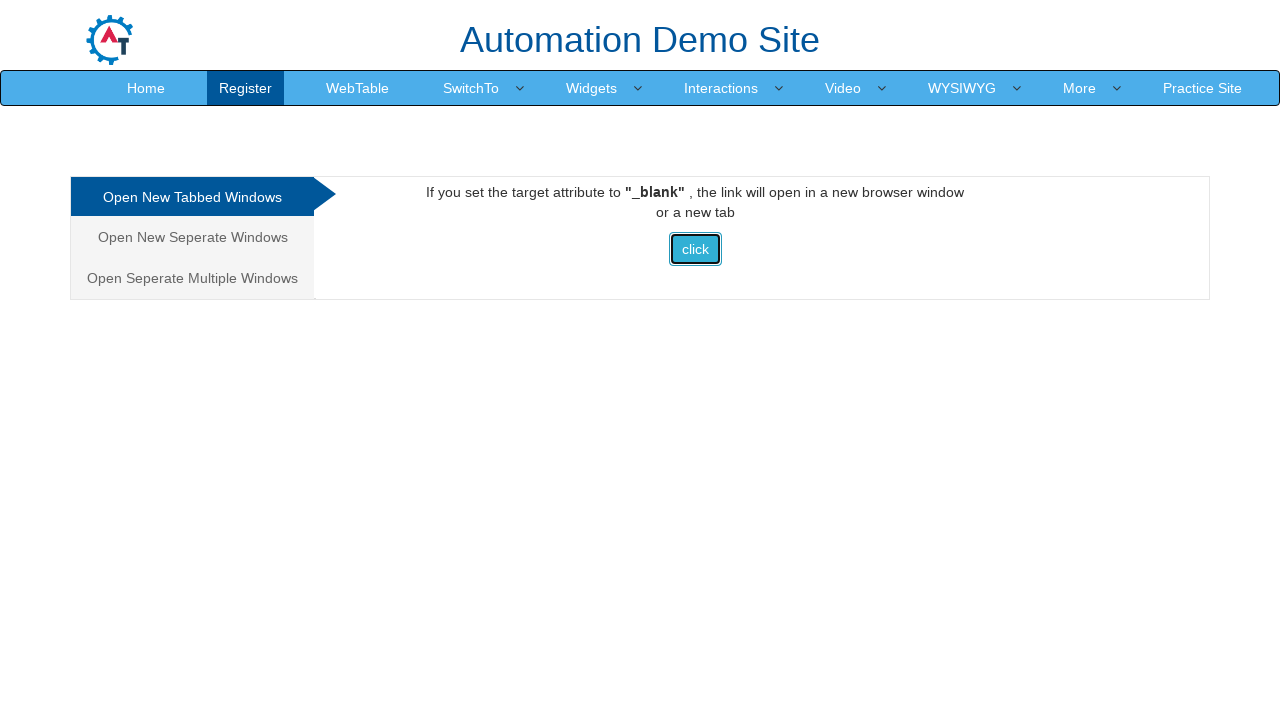

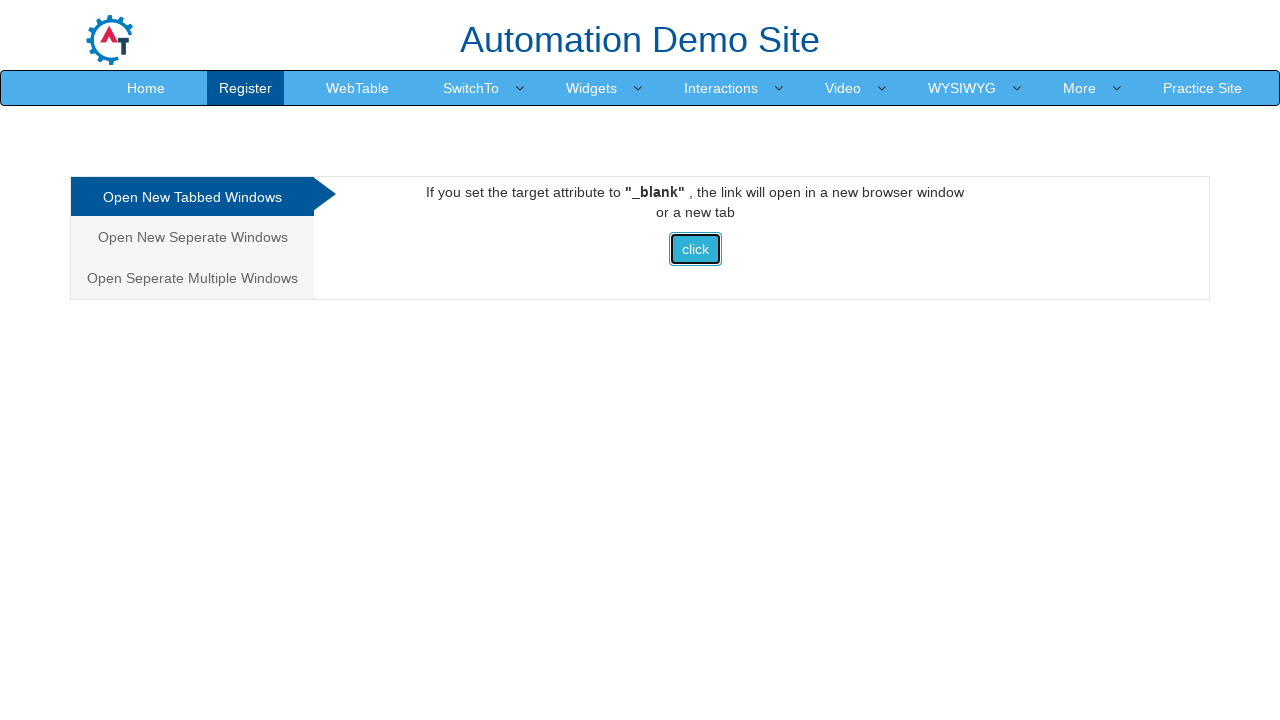